Tests mortgage calculator by entering a purchase price, clicking calculate, and verifying the monthly payment result is displayed

Starting URL: https://www.mlcalc.com/

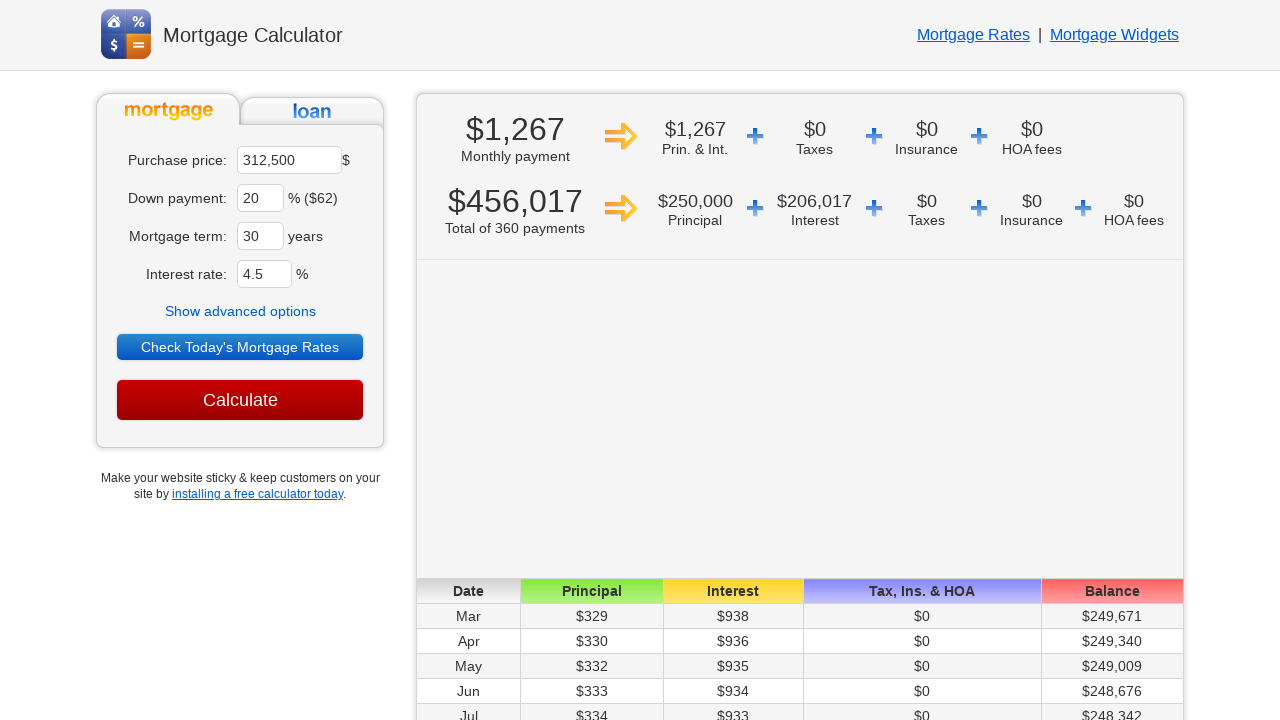

Cleared the purchase price field on #ma
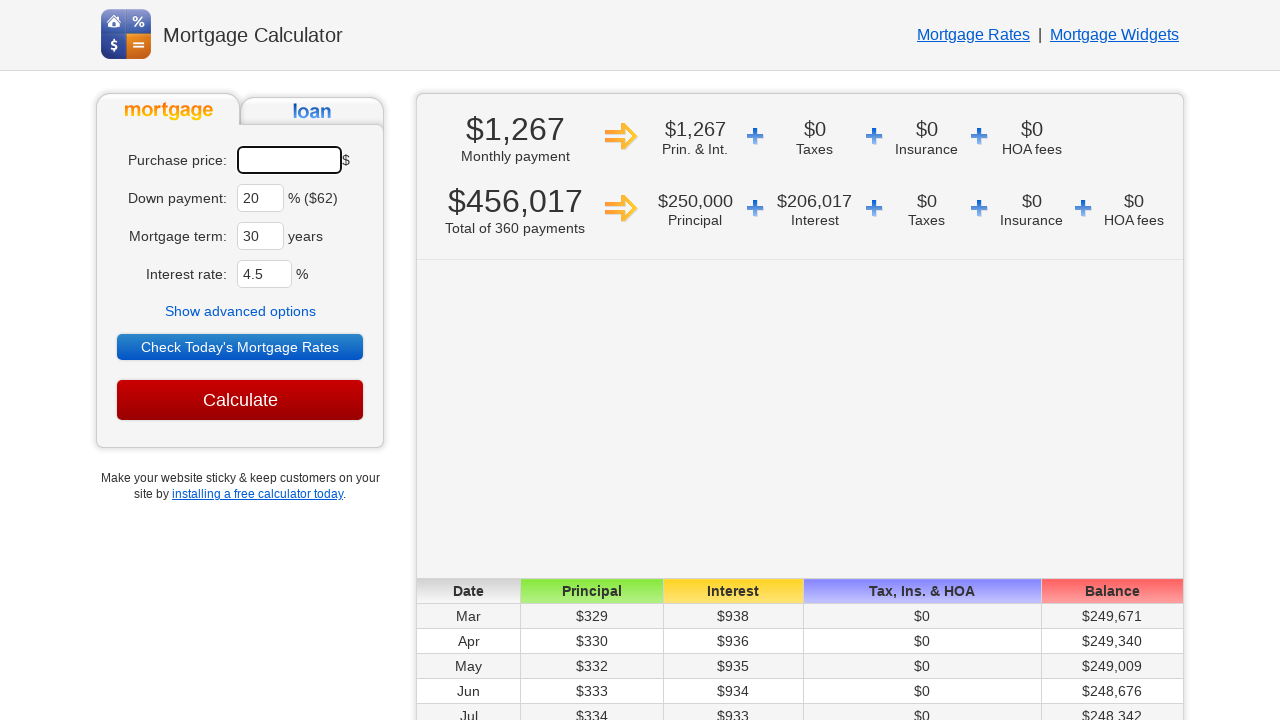

Entered purchase price of $60,000 on #ma
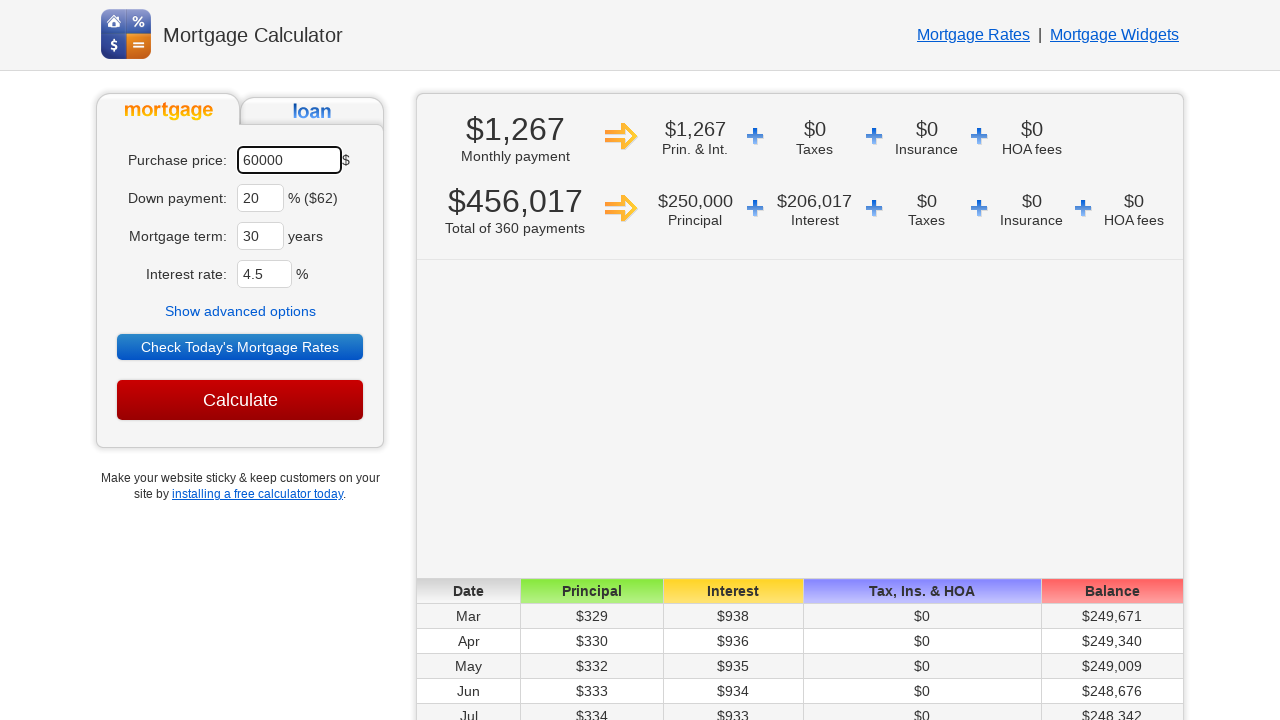

Clicked Calculate button to compute monthly payment at (240, 400) on #mortgageForm [value='Calculate']
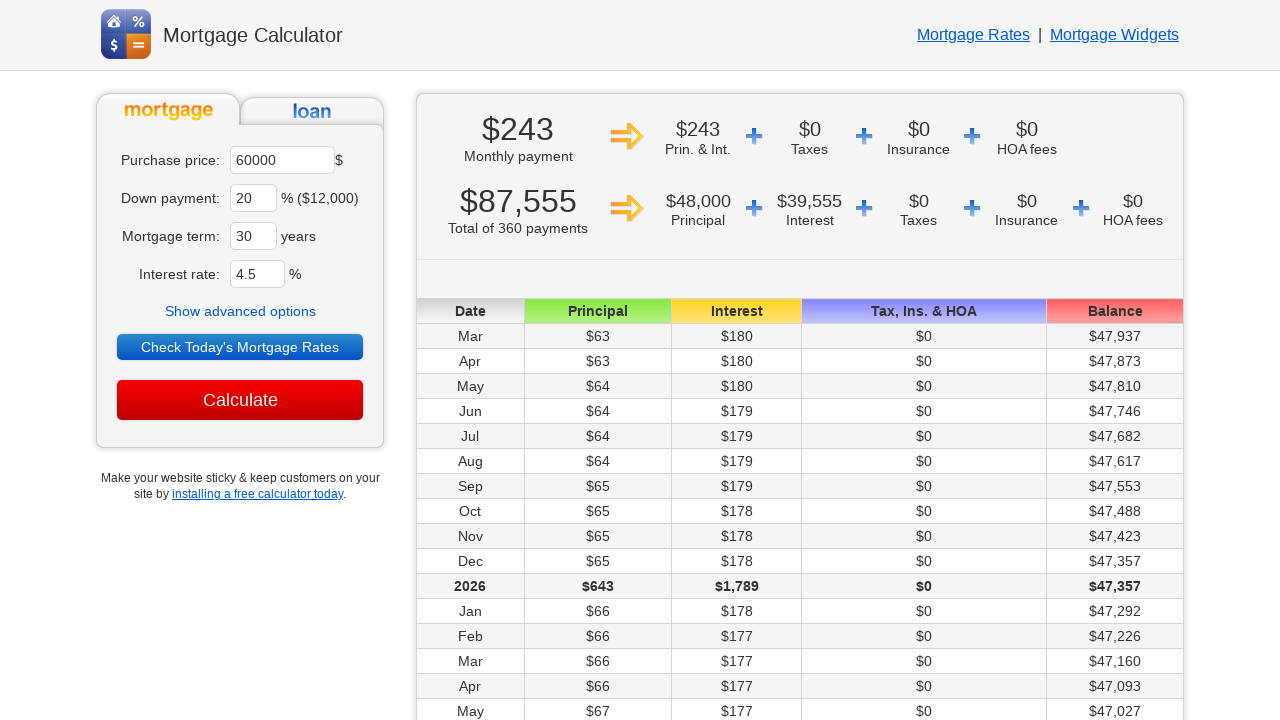

Monthly payment result is displayed and visible on page
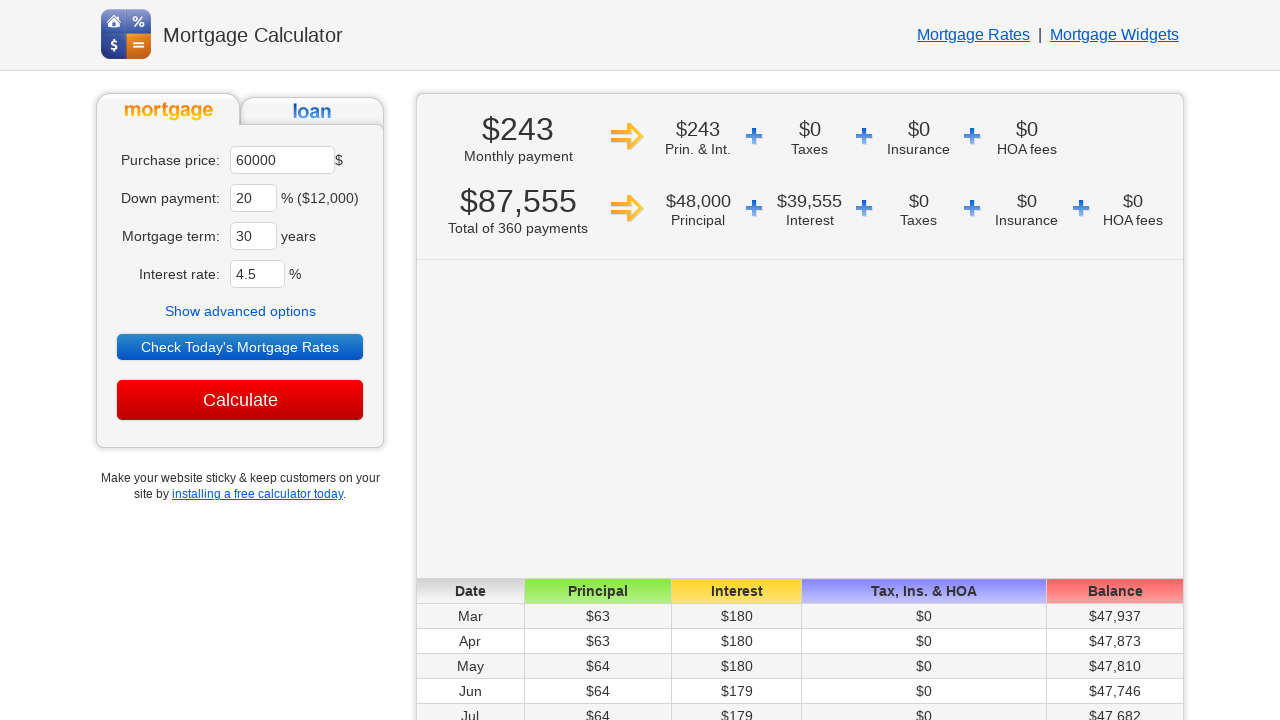

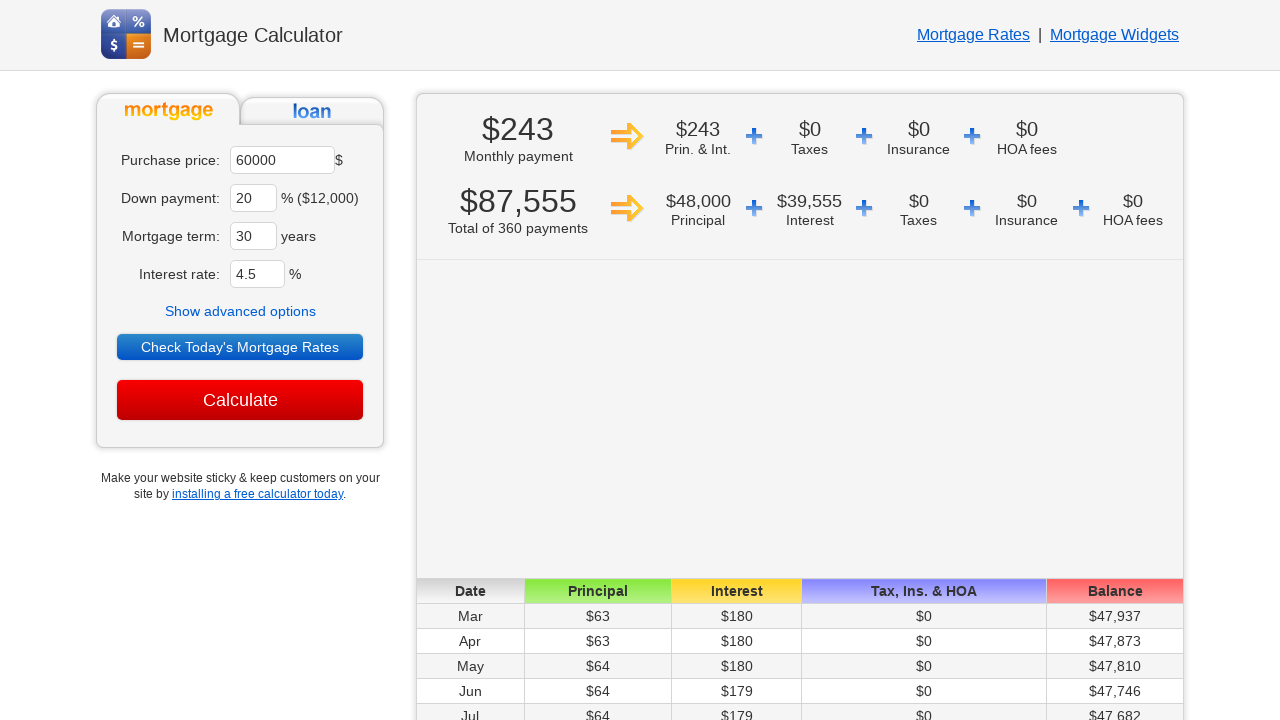